Tests auto-suggestive dropdown functionality by typing "ind" and selecting "India" from the suggestions

Starting URL: https://rahulshettyacademy.com/dropdownsPractise

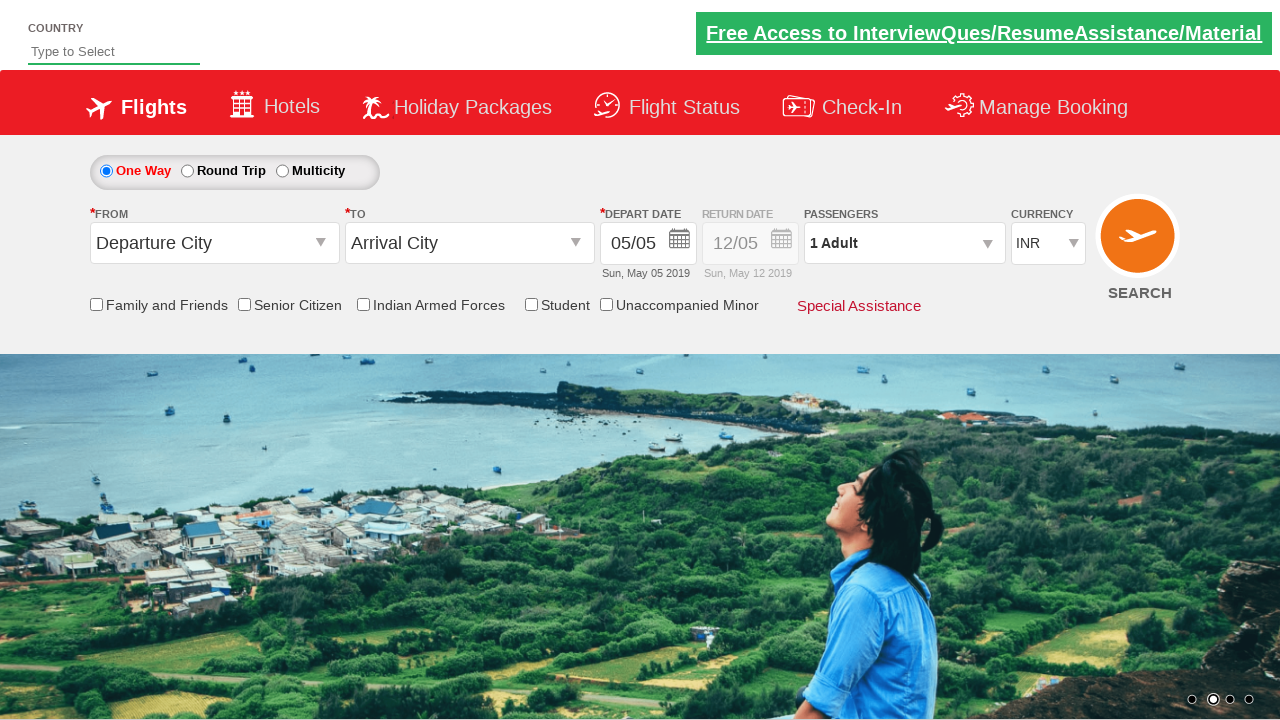

Typed 'ind' in the auto-suggest input field on #autosuggest
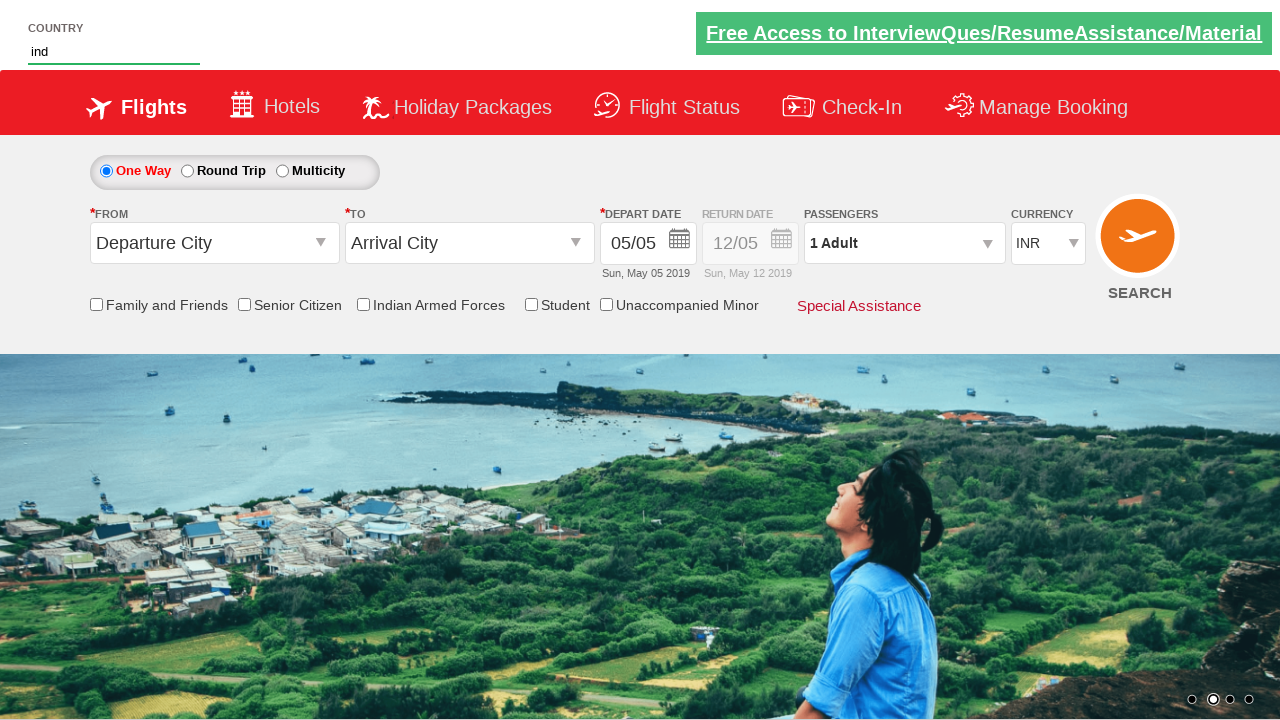

Auto-suggestive dropdown suggestions appeared
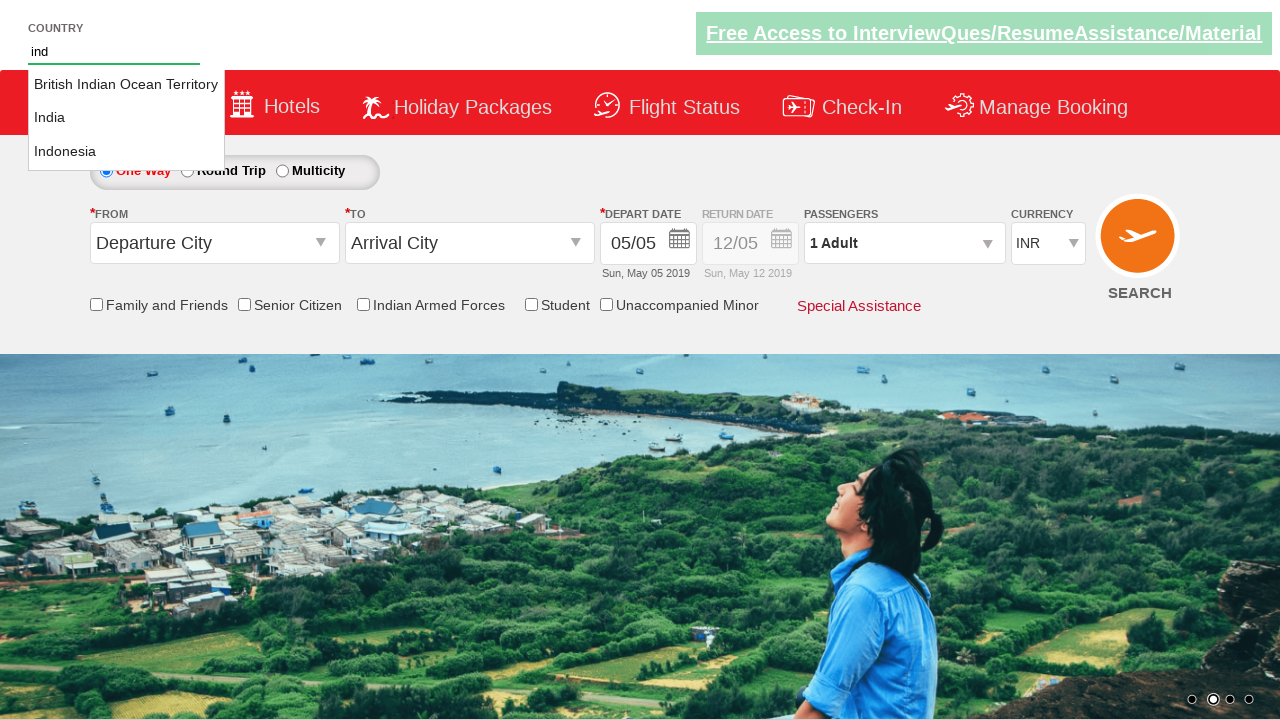

Selected 'India' from the auto-suggest dropdown at (126, 118) on li.ui-menu-item a >> nth=1
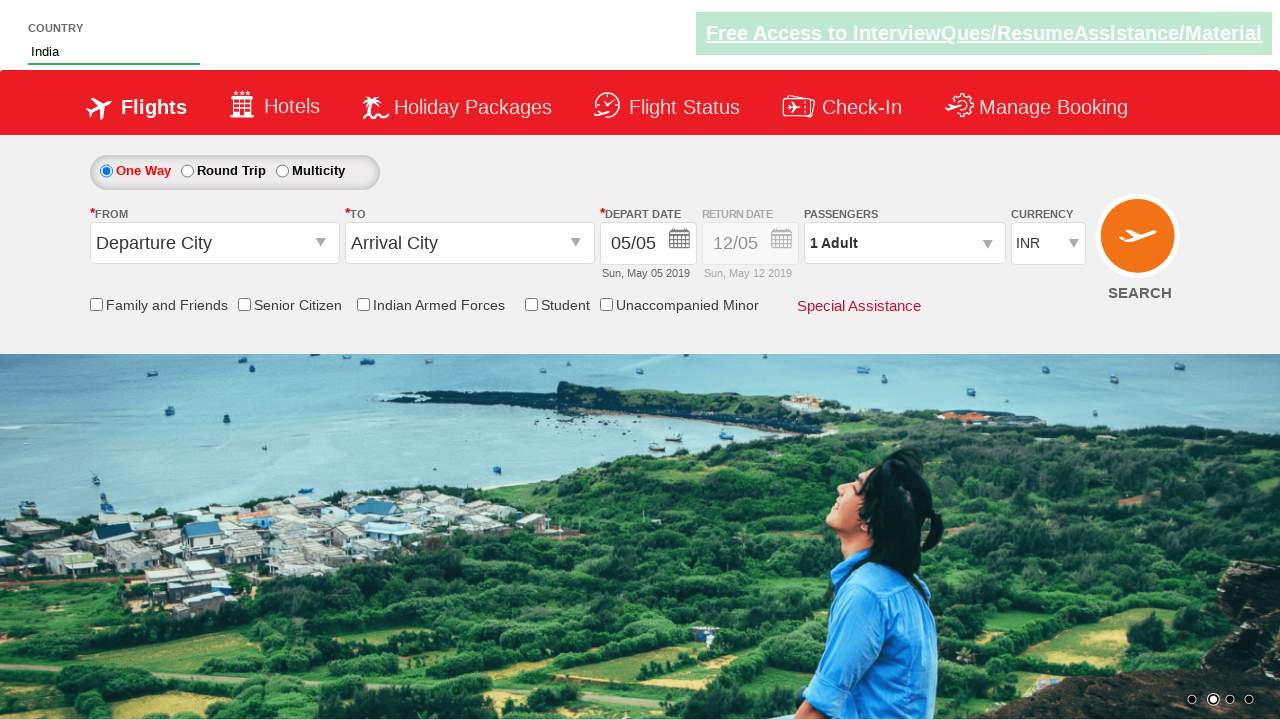

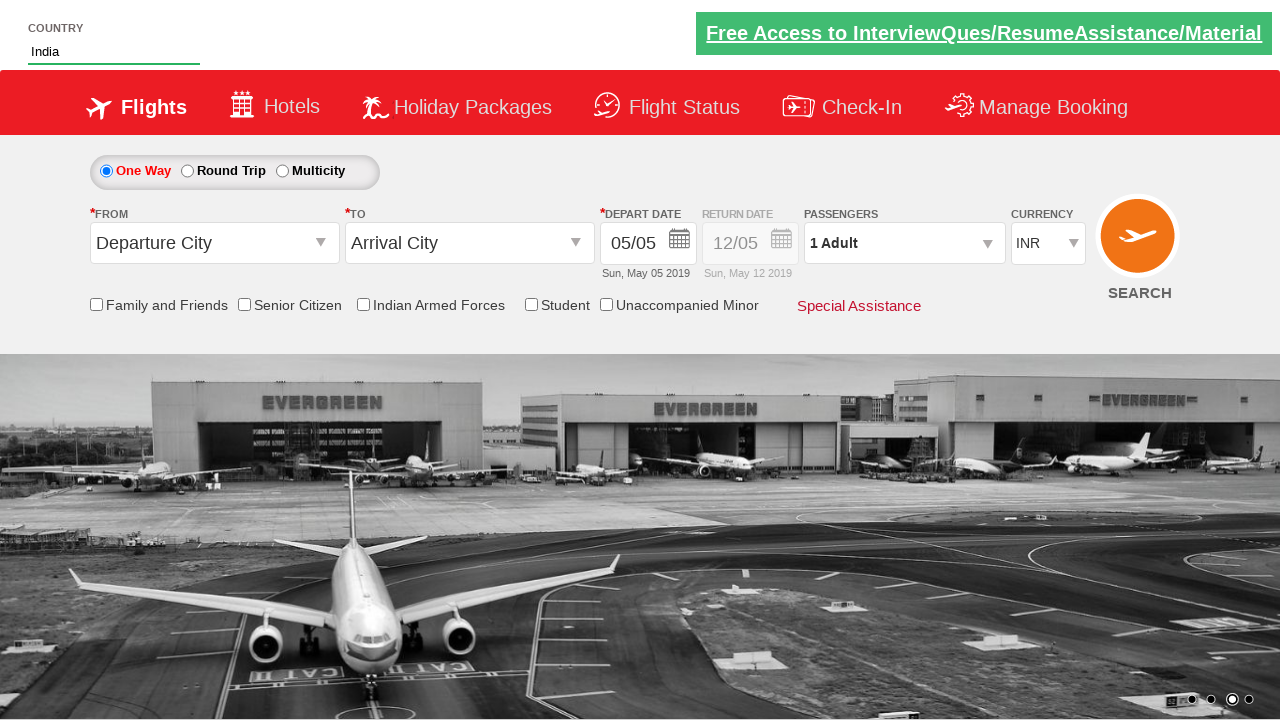